Tests clicking all checkboxes on a page by finding all checkbox elements and clicking each one in sequence

Starting URL: https://krninformatix.com/learn.html

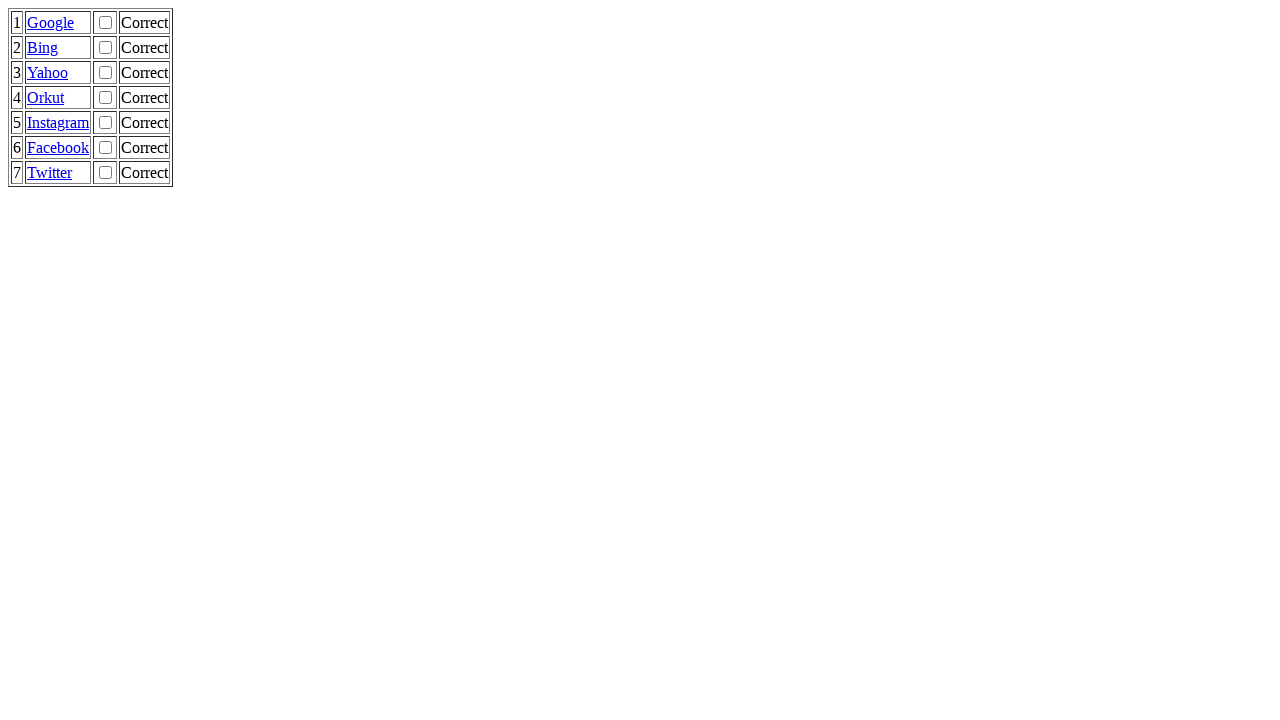

Waited for page to load (domcontentloaded)
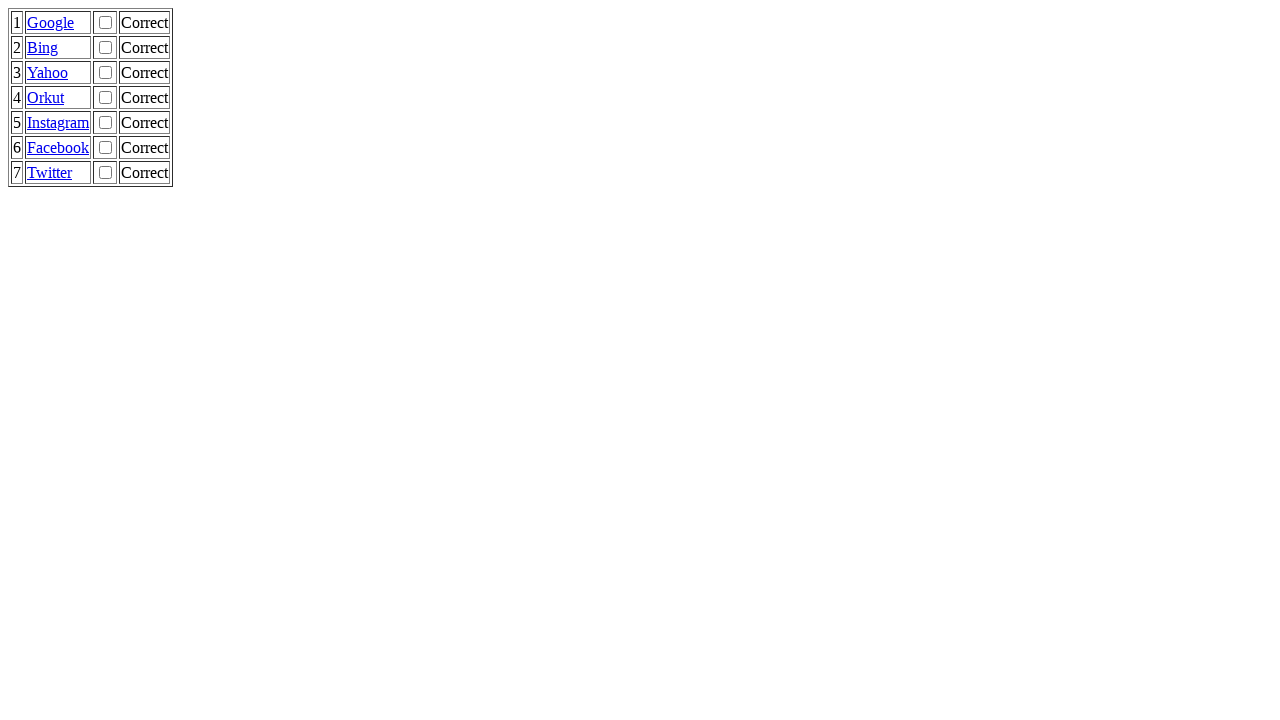

Located all checkbox elements on the page
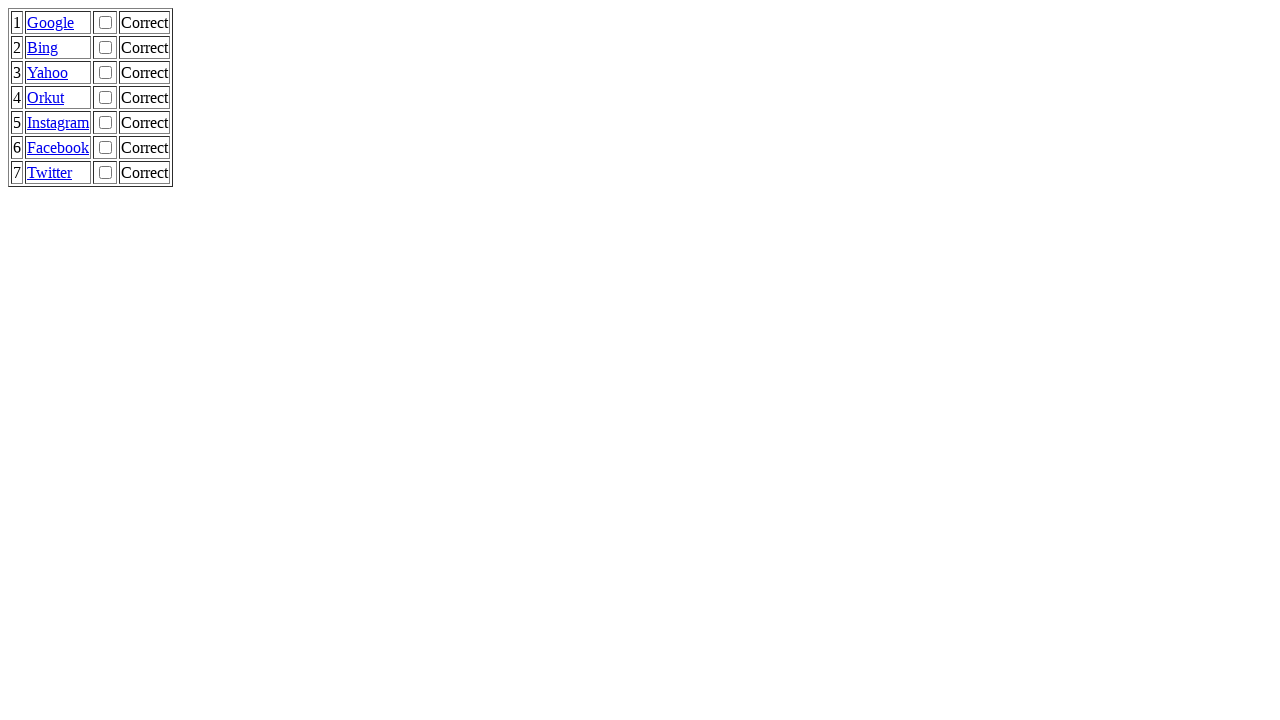

Found 7 checkboxes on the page
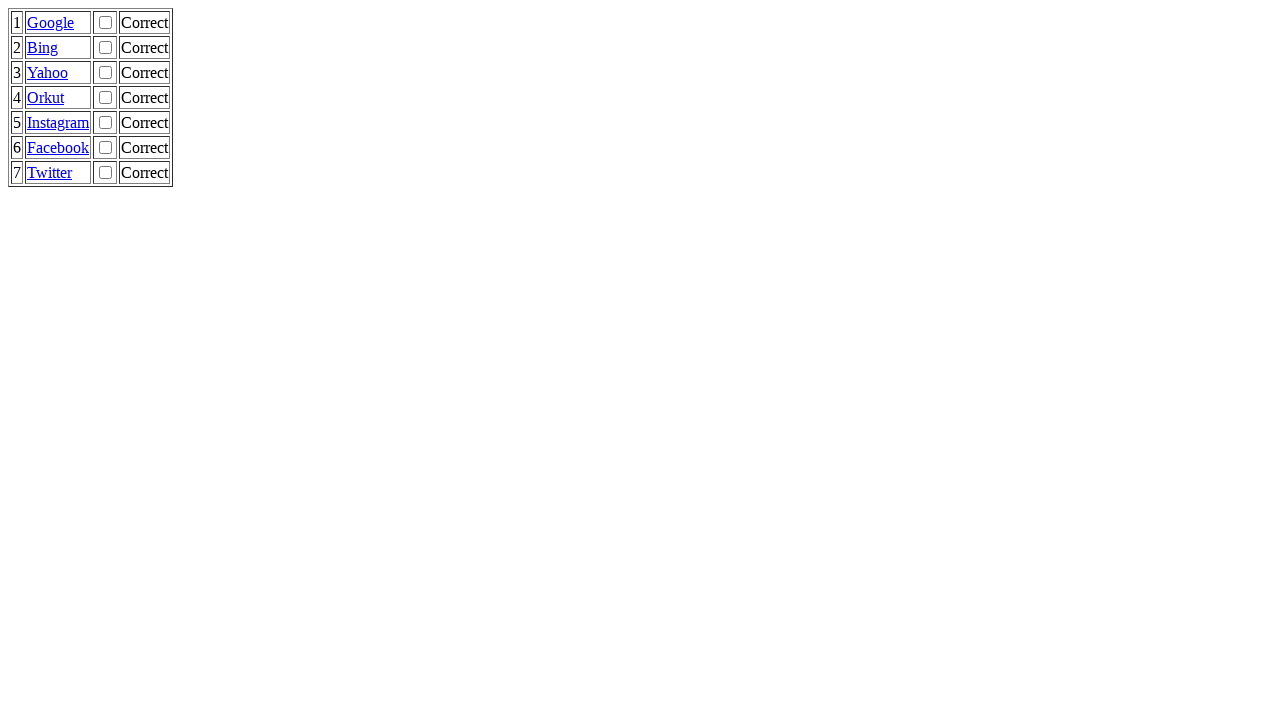

Clicked checkbox 1 of 7 at (106, 22) on input[type='checkbox'] >> nth=0
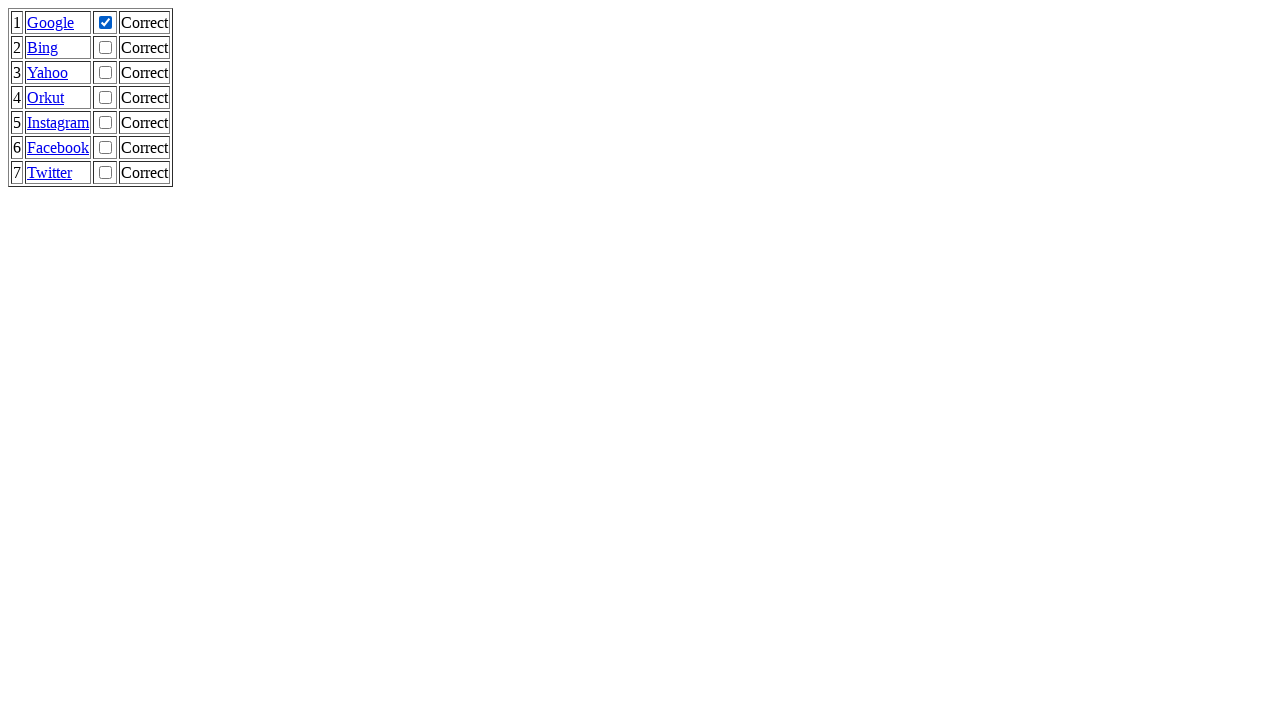

Clicked checkbox 2 of 7 at (106, 48) on input[type='checkbox'] >> nth=1
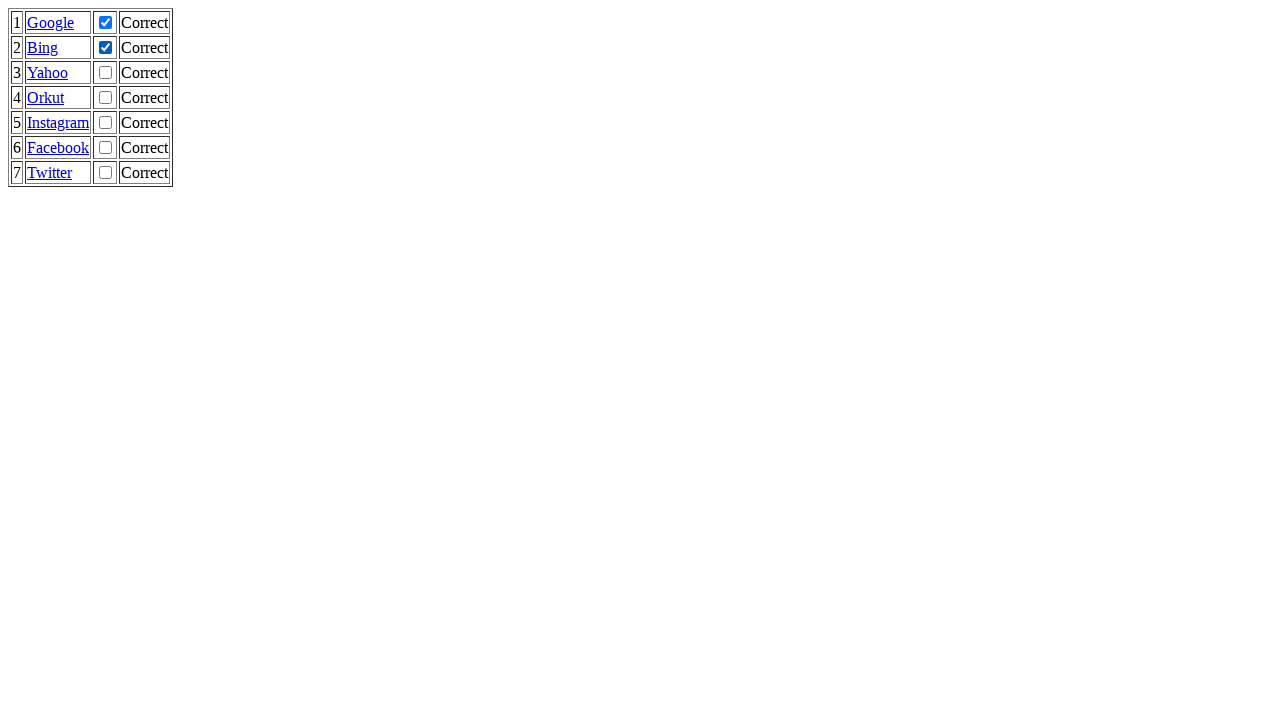

Clicked checkbox 3 of 7 at (106, 72) on input[type='checkbox'] >> nth=2
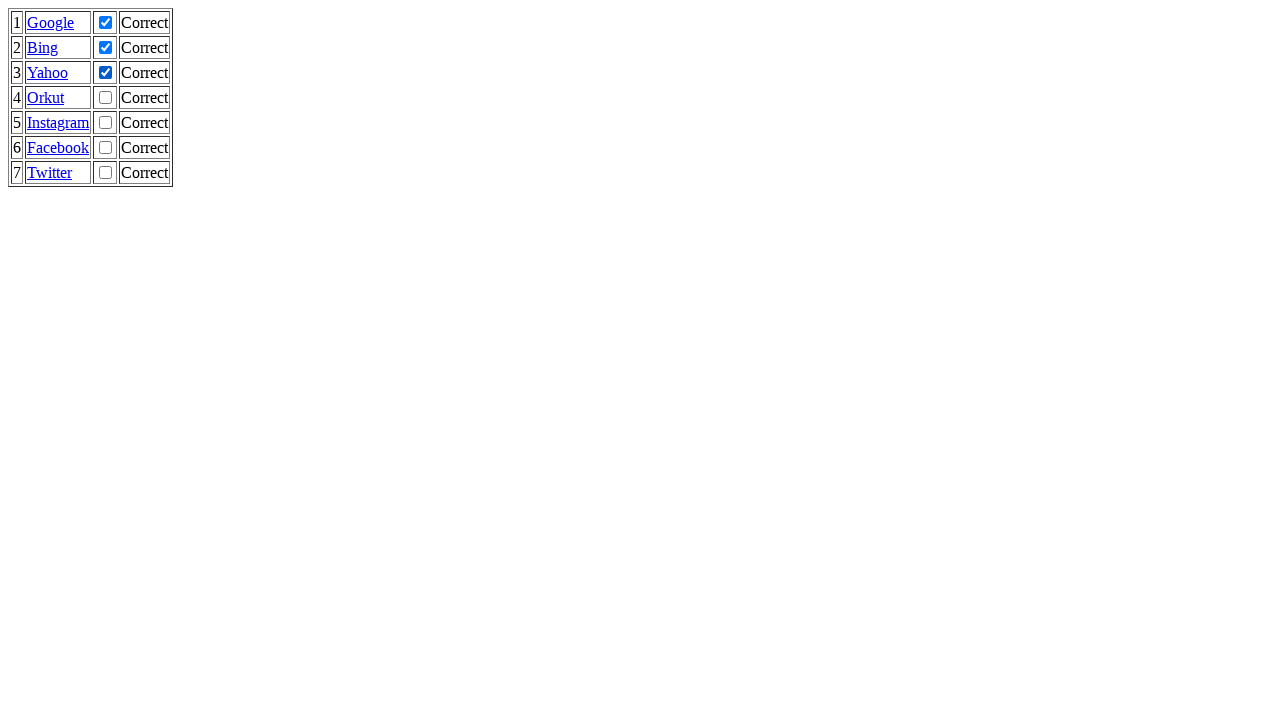

Clicked checkbox 4 of 7 at (106, 98) on input[type='checkbox'] >> nth=3
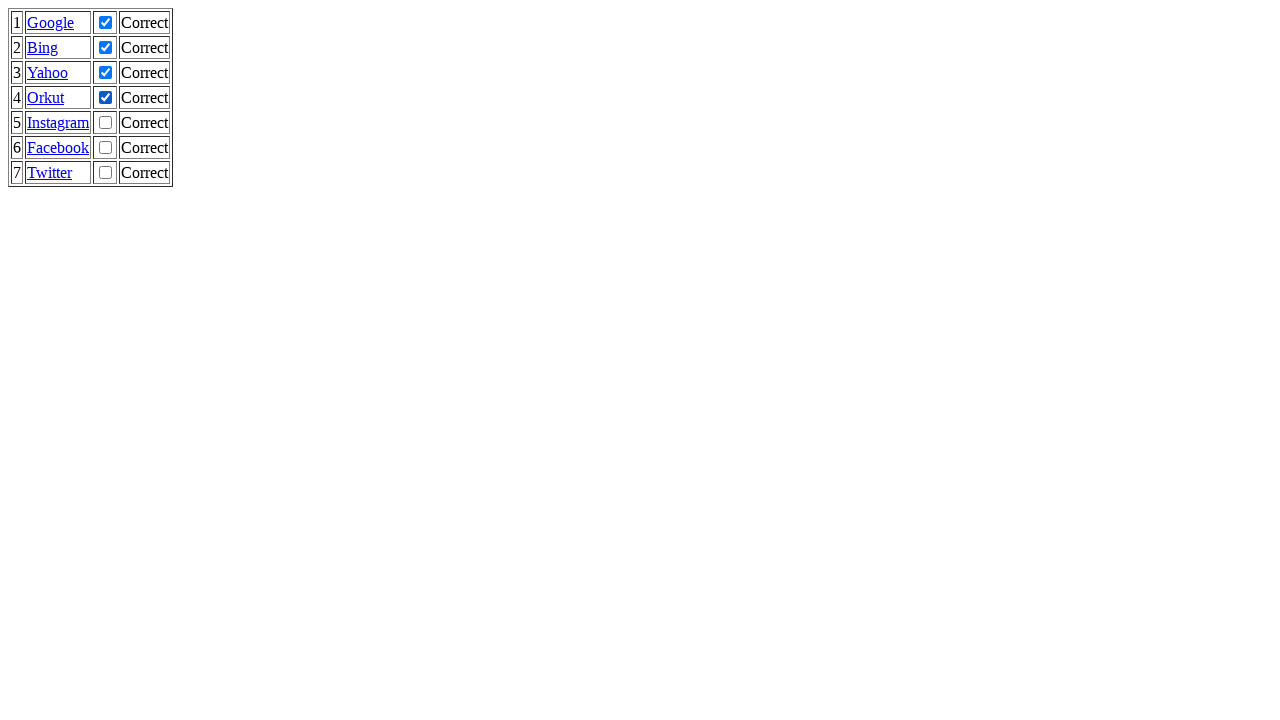

Clicked checkbox 5 of 7 at (106, 122) on input[type='checkbox'] >> nth=4
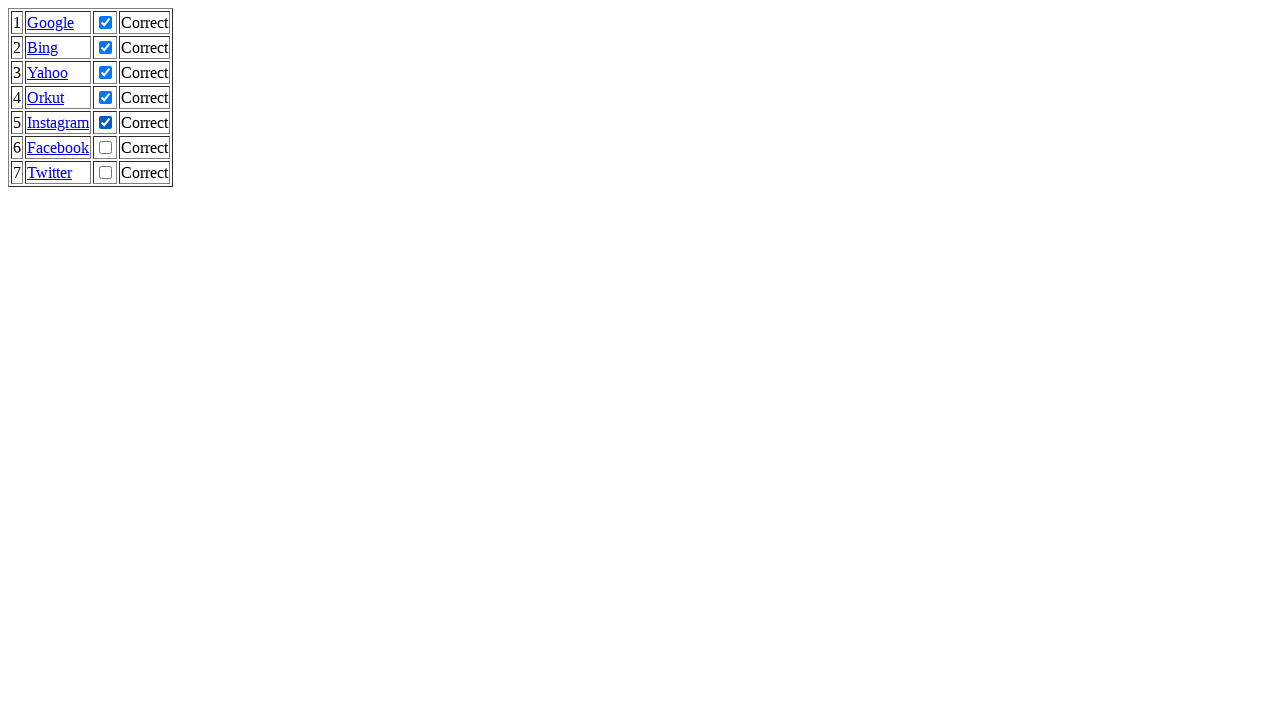

Clicked checkbox 6 of 7 at (106, 148) on input[type='checkbox'] >> nth=5
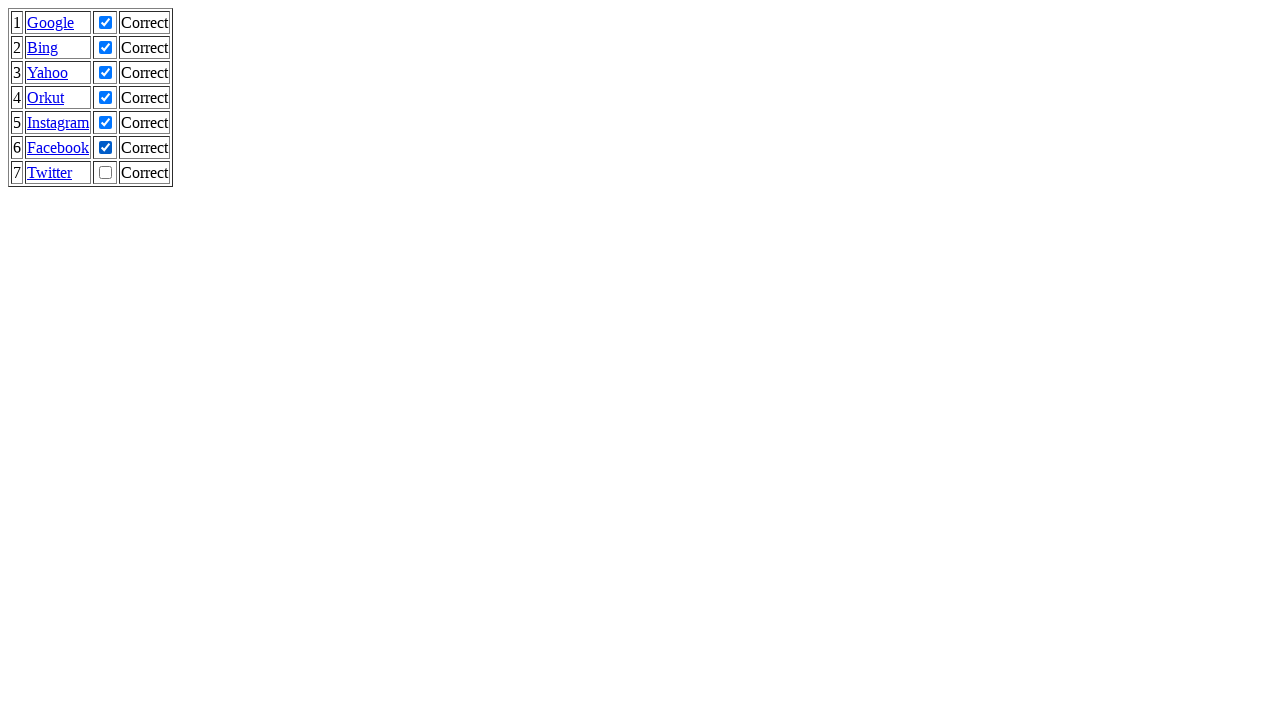

Clicked checkbox 7 of 7 at (106, 172) on input[type='checkbox'] >> nth=6
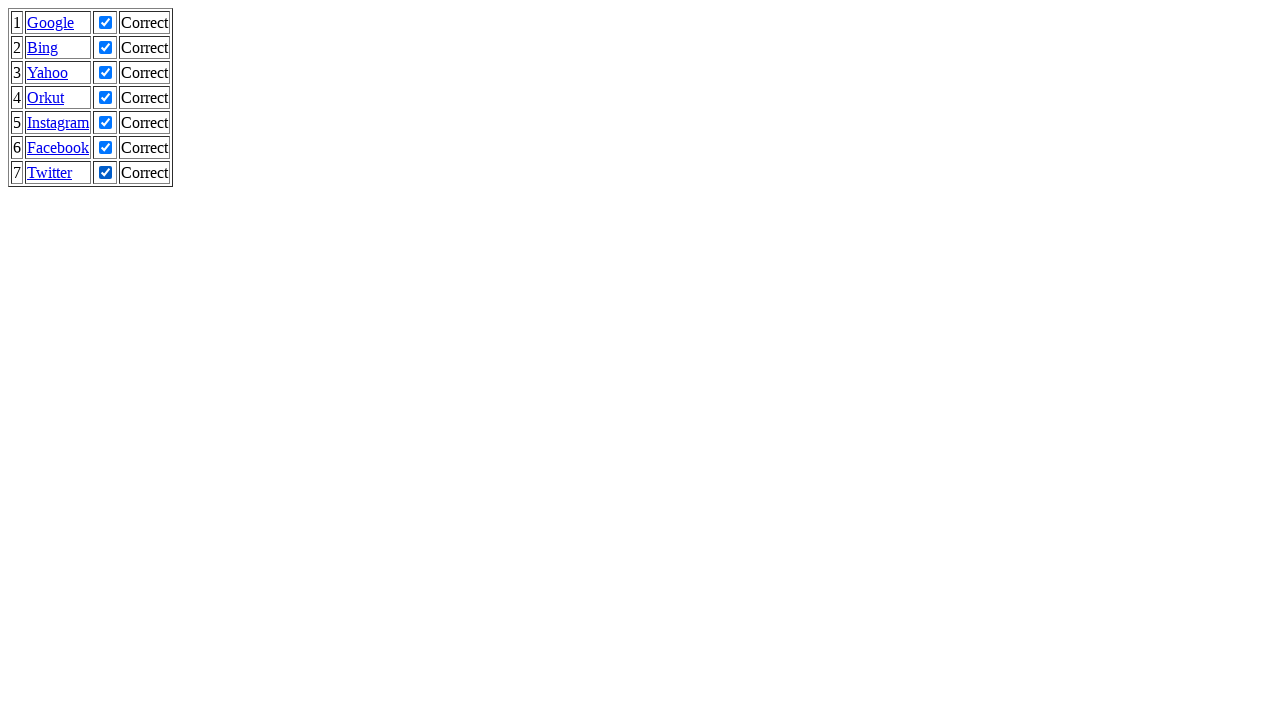

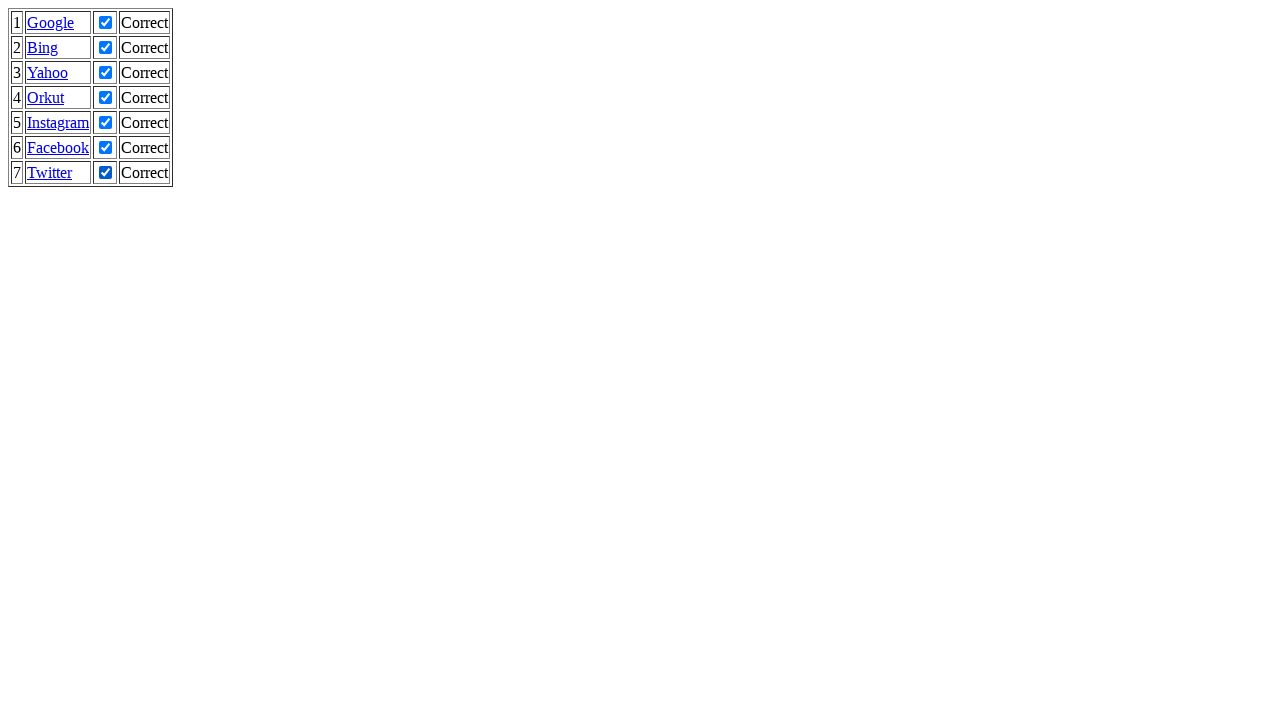